Tests dynamic controls functionality by interacting with a toggle checkbox element - checking its initial state and then clicking it to change the state

Starting URL: http://v1.training-support.net/selenium/dynamic-controls

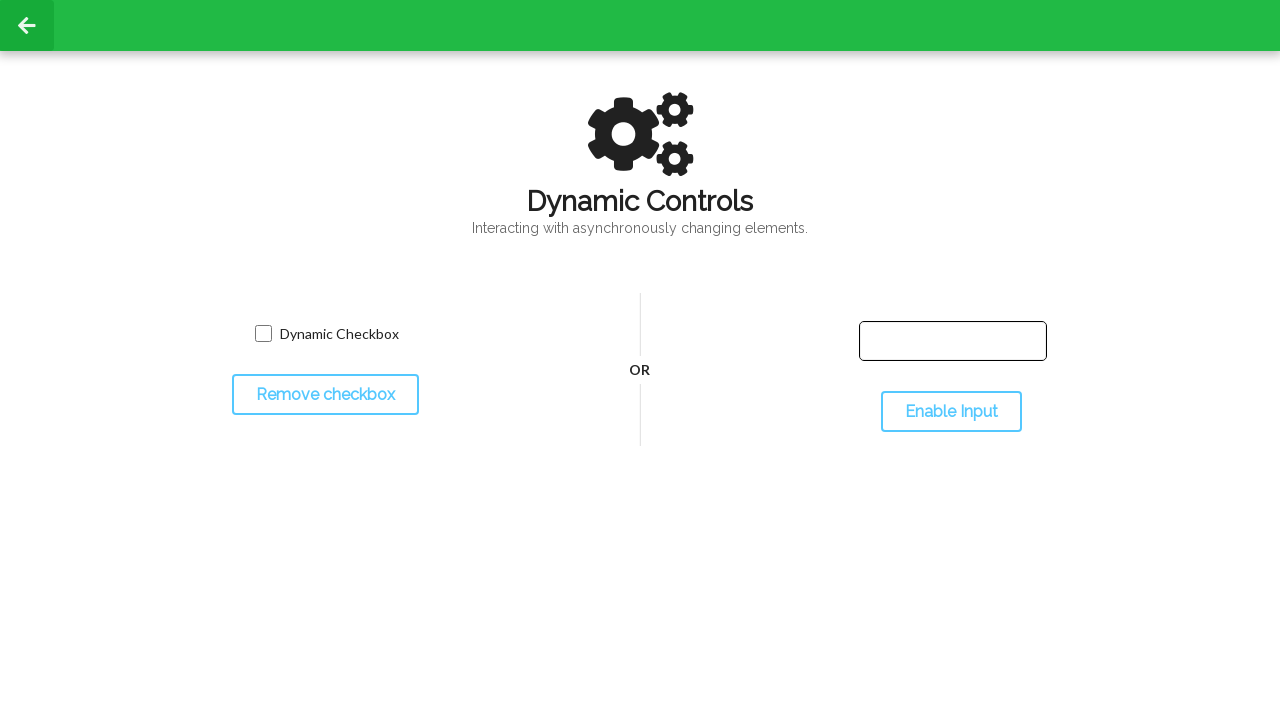

Located toggle checkbox element with name 'toggled'
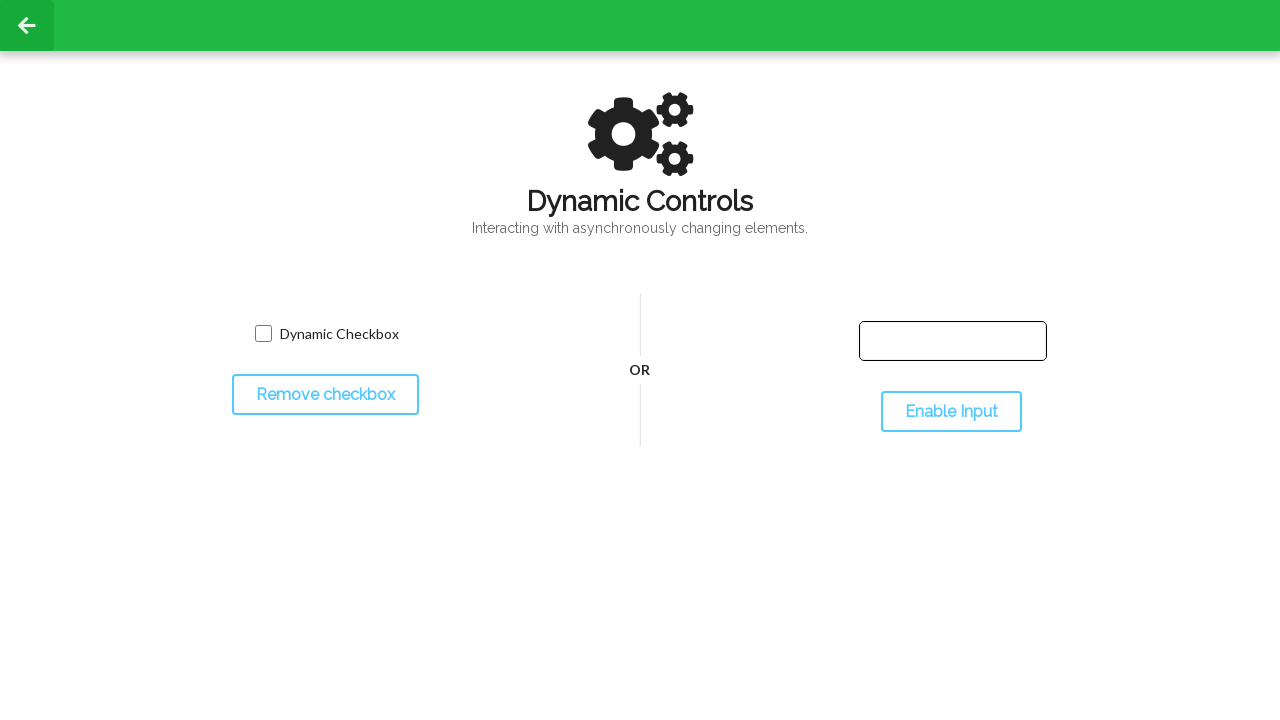

Checked initial checkbox state: False
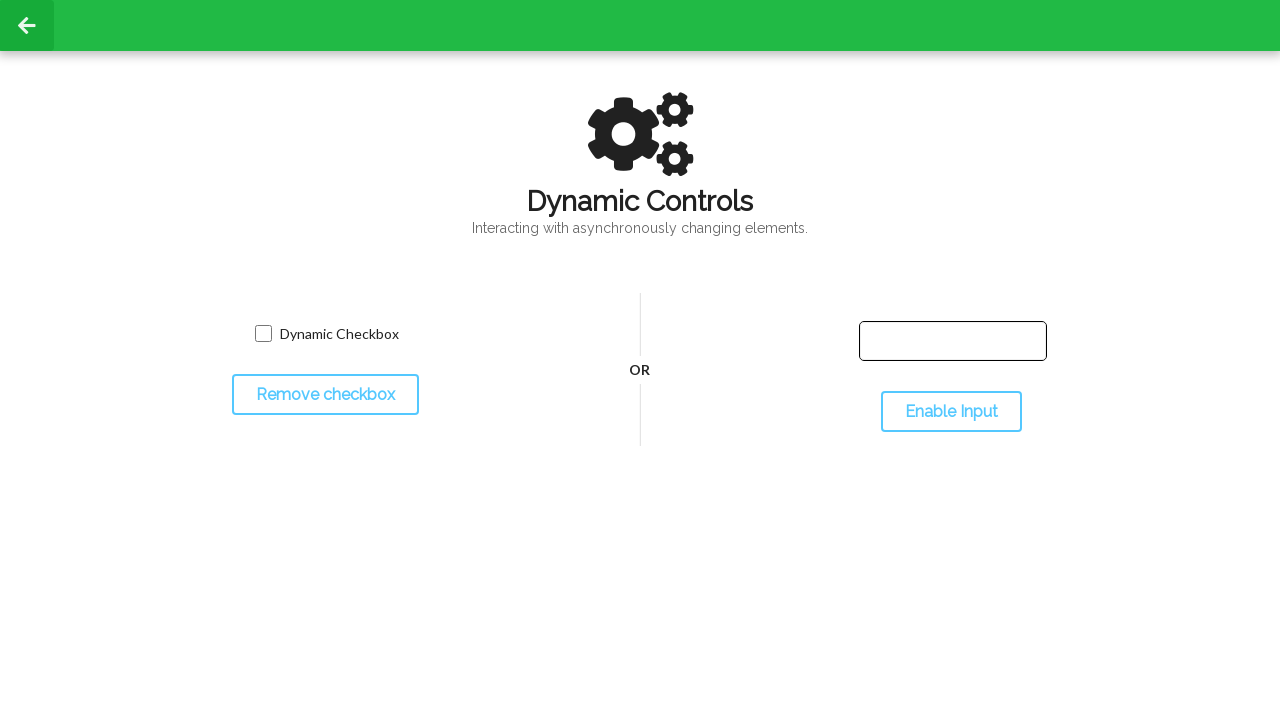

Clicked toggle checkbox to change state at (263, 334) on input[name='toggled']
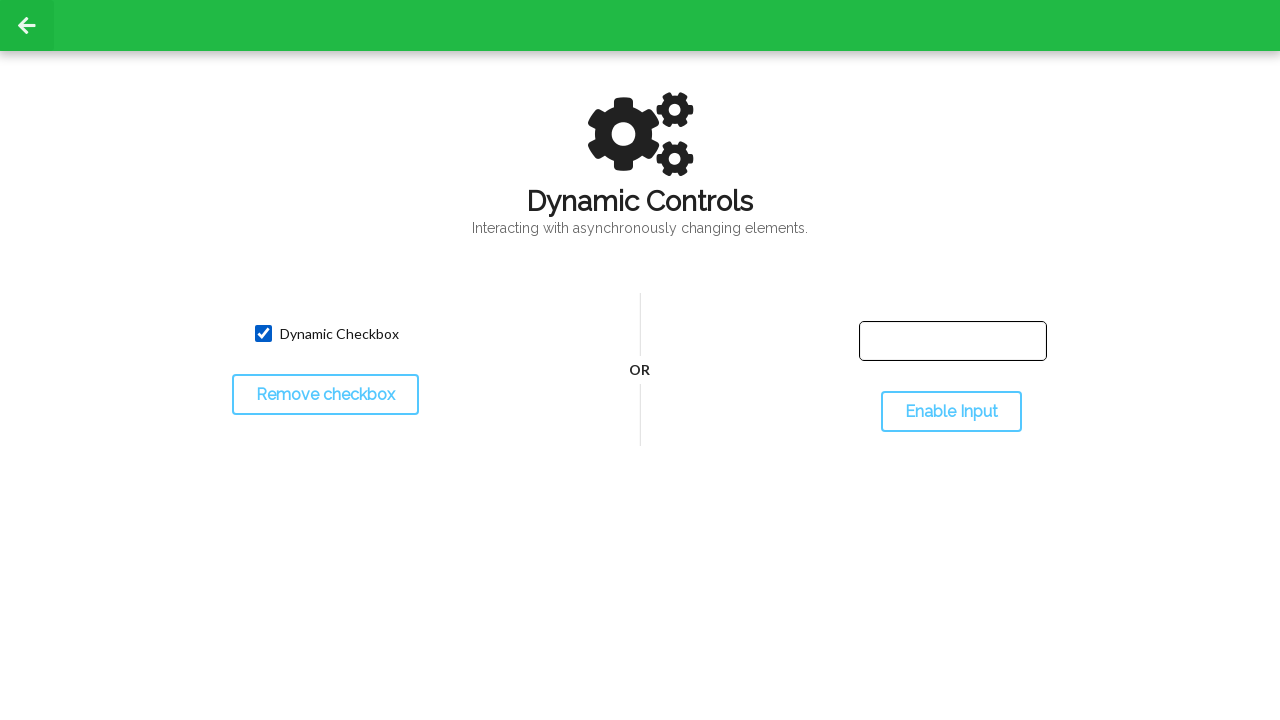

Waited 500ms for checkbox state change to complete
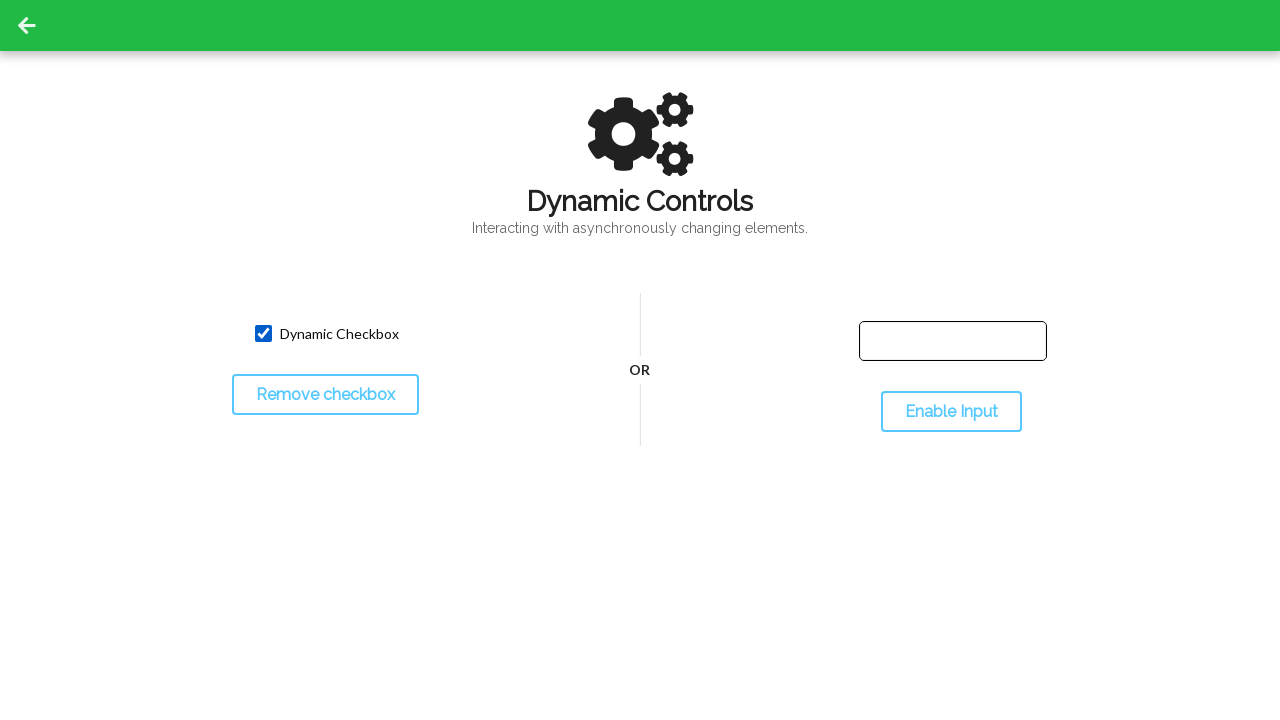

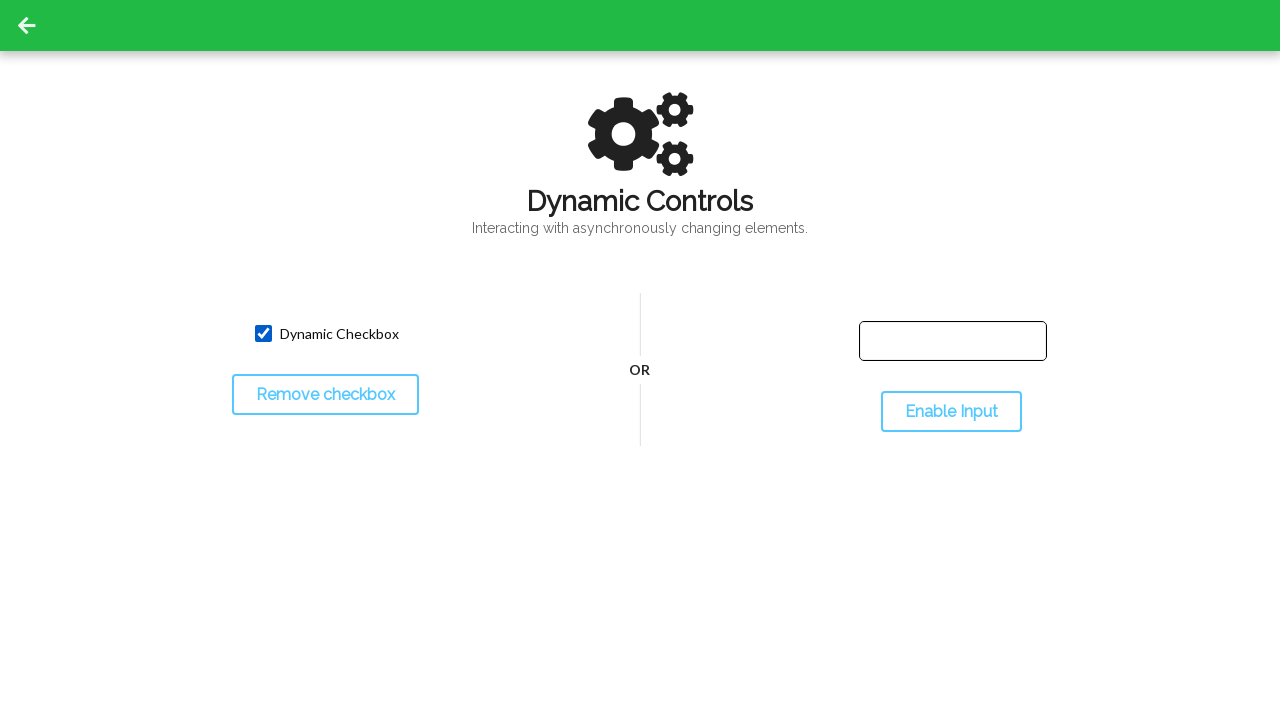